Tests a waits demo page by clicking a button and then filling a text field with a value

Starting URL: https://www.hyrtutorials.com/p/waits-demo.html

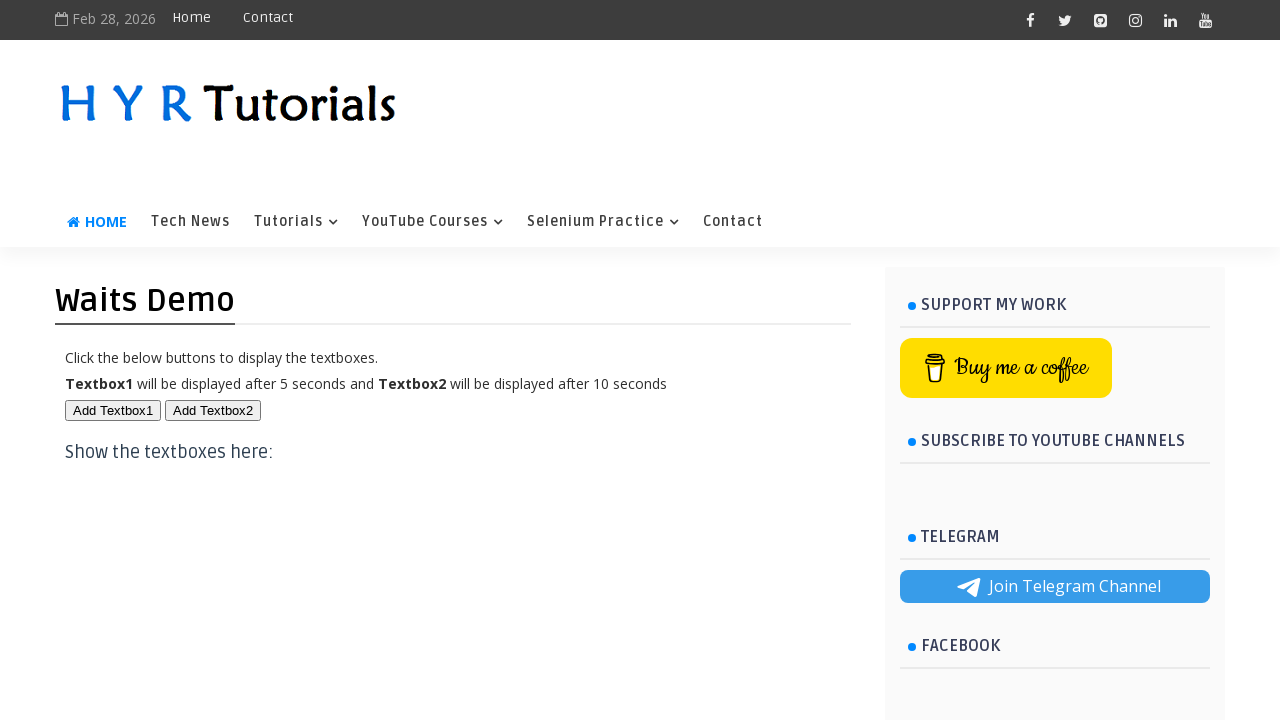

Clicked the first button on waits demo page at (113, 410) on #btn1
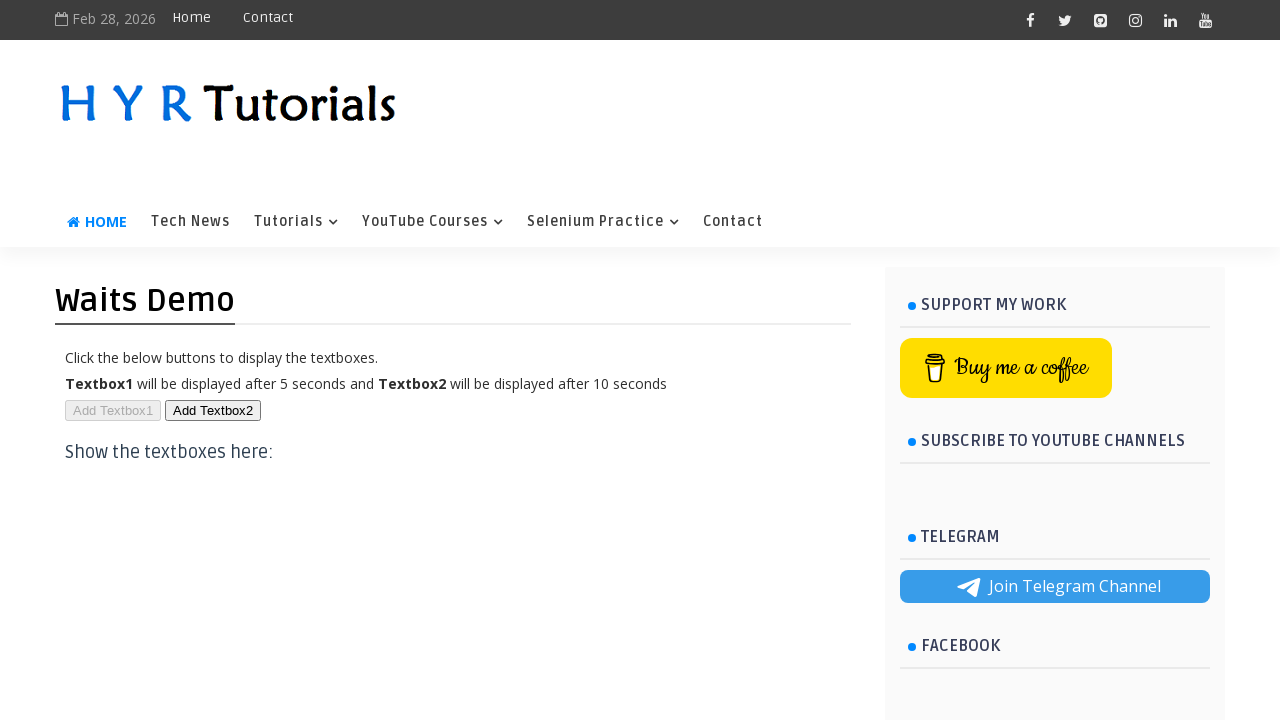

Filled text field with 'HYR' on #txt1
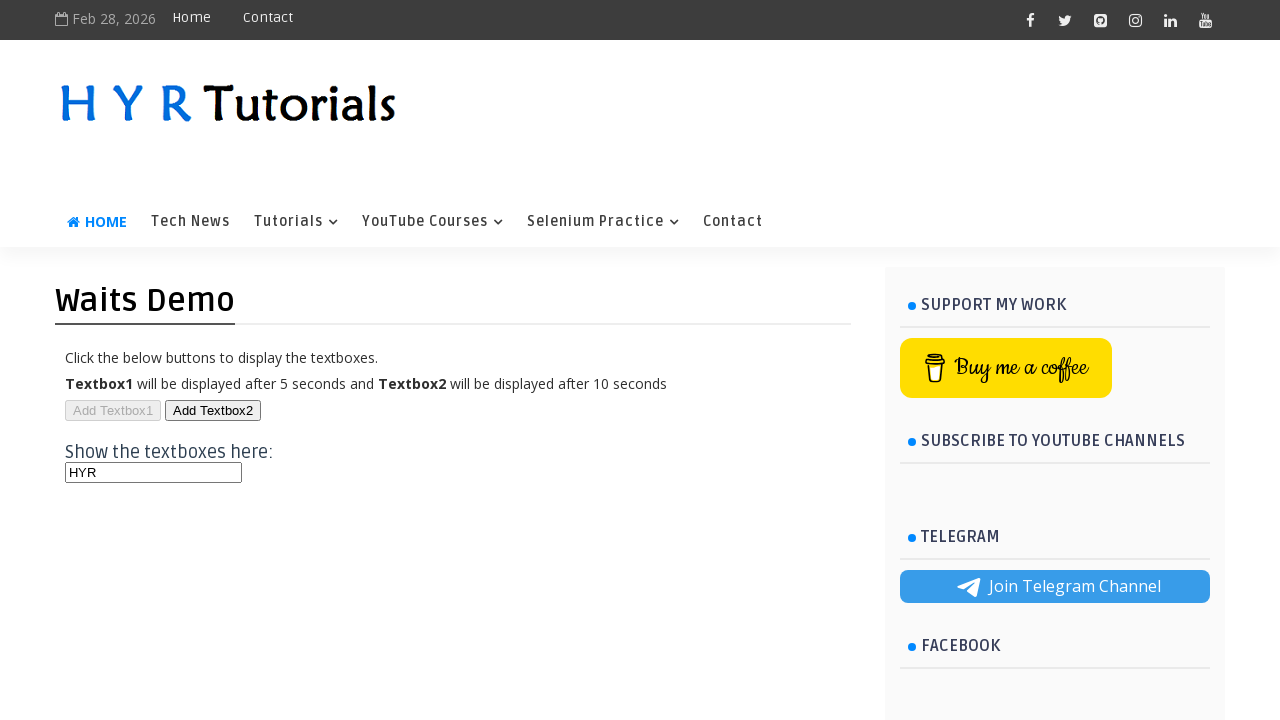

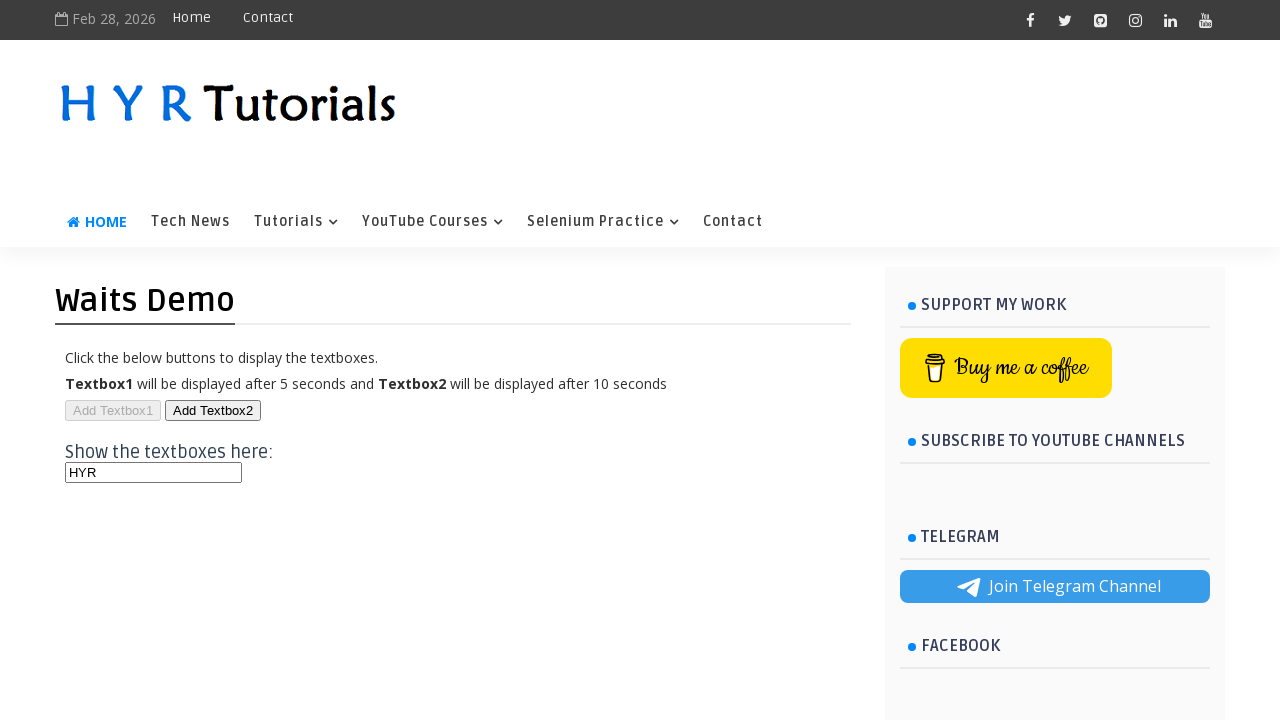